Tests file upload functionality by uploading a file and verifying the success message is displayed

Starting URL: https://the-internet.herokuapp.com/upload

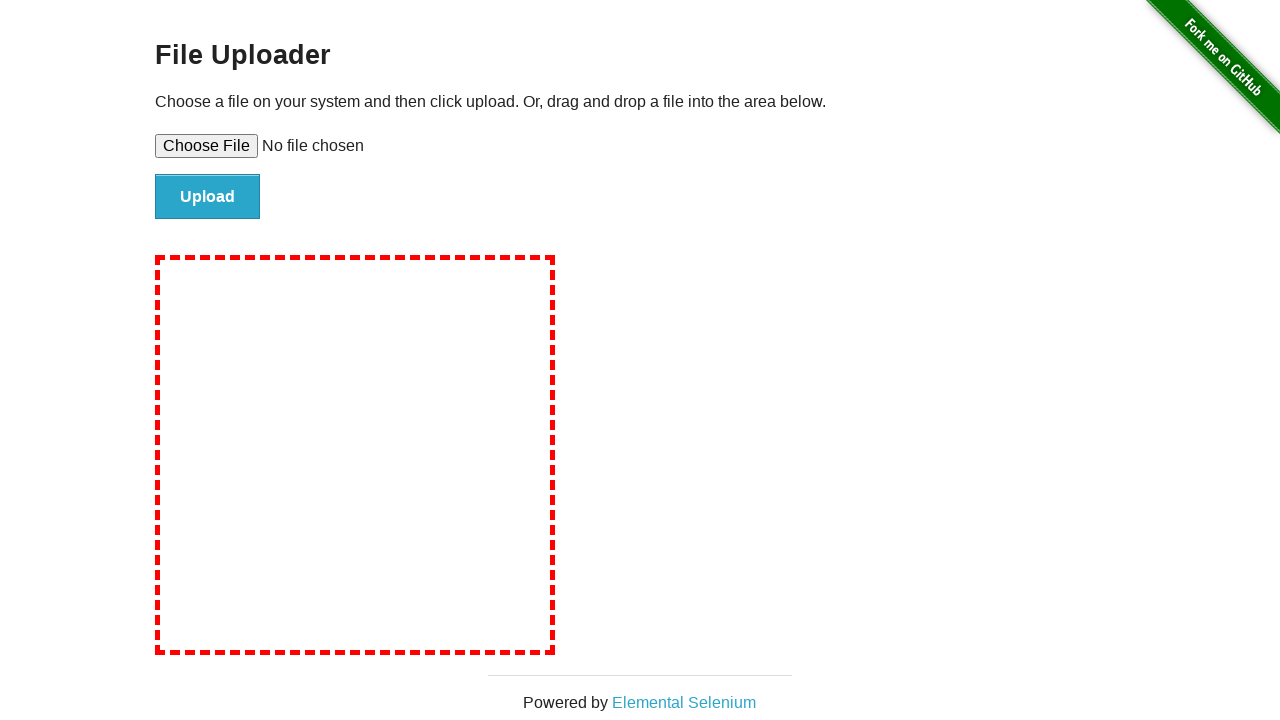

Set input file for upload
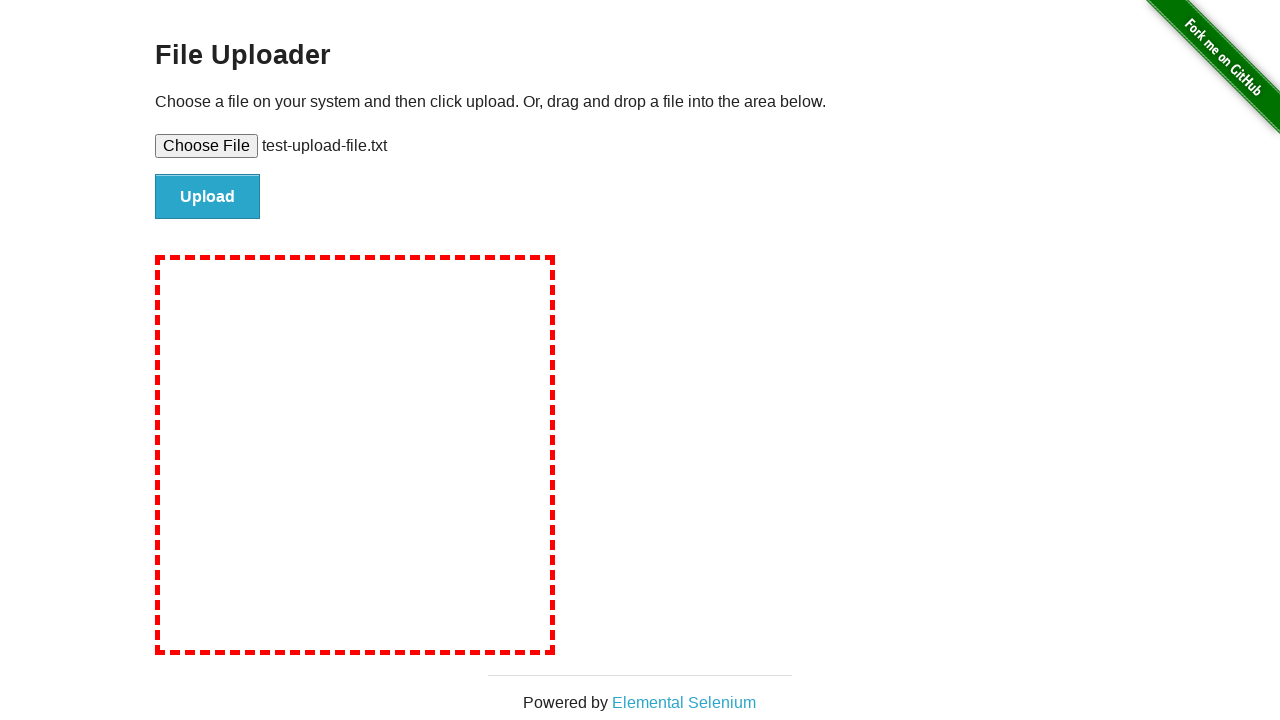

Clicked file submit button at (208, 197) on #file-submit
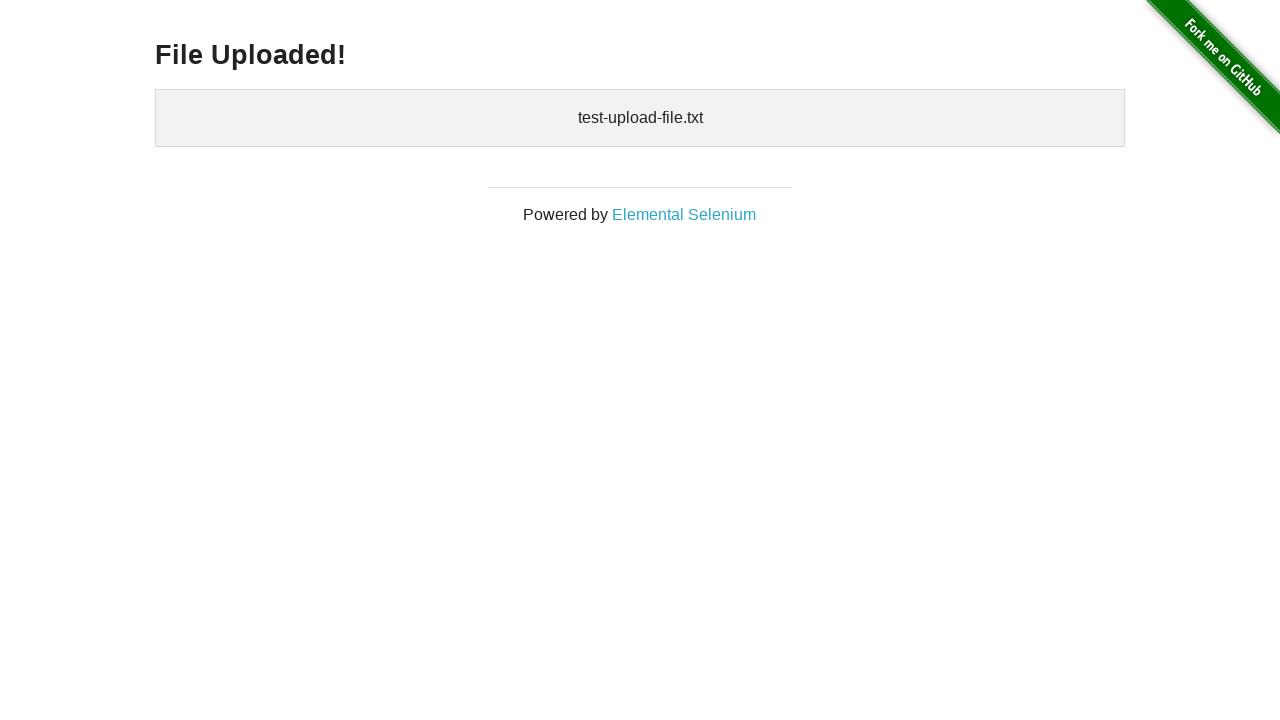

Success message heading loaded
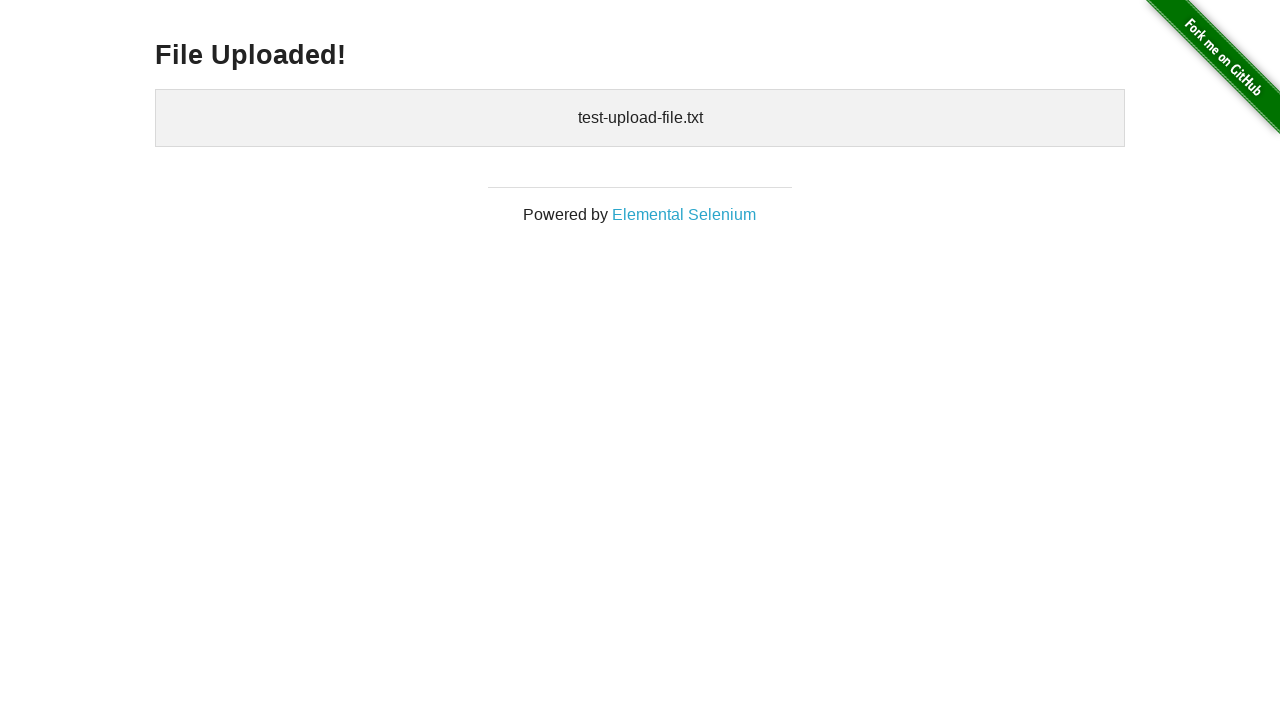

Verified success message 'File Uploaded!' is displayed
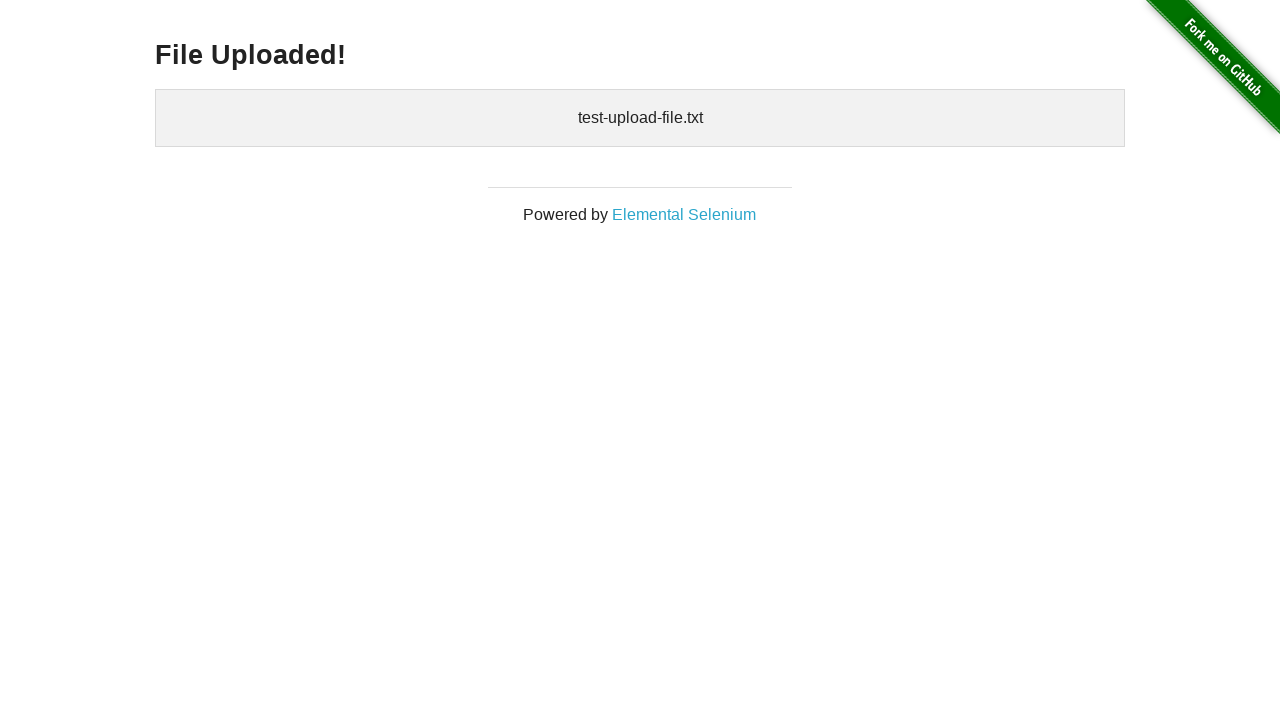

Cleaned up temporary test file
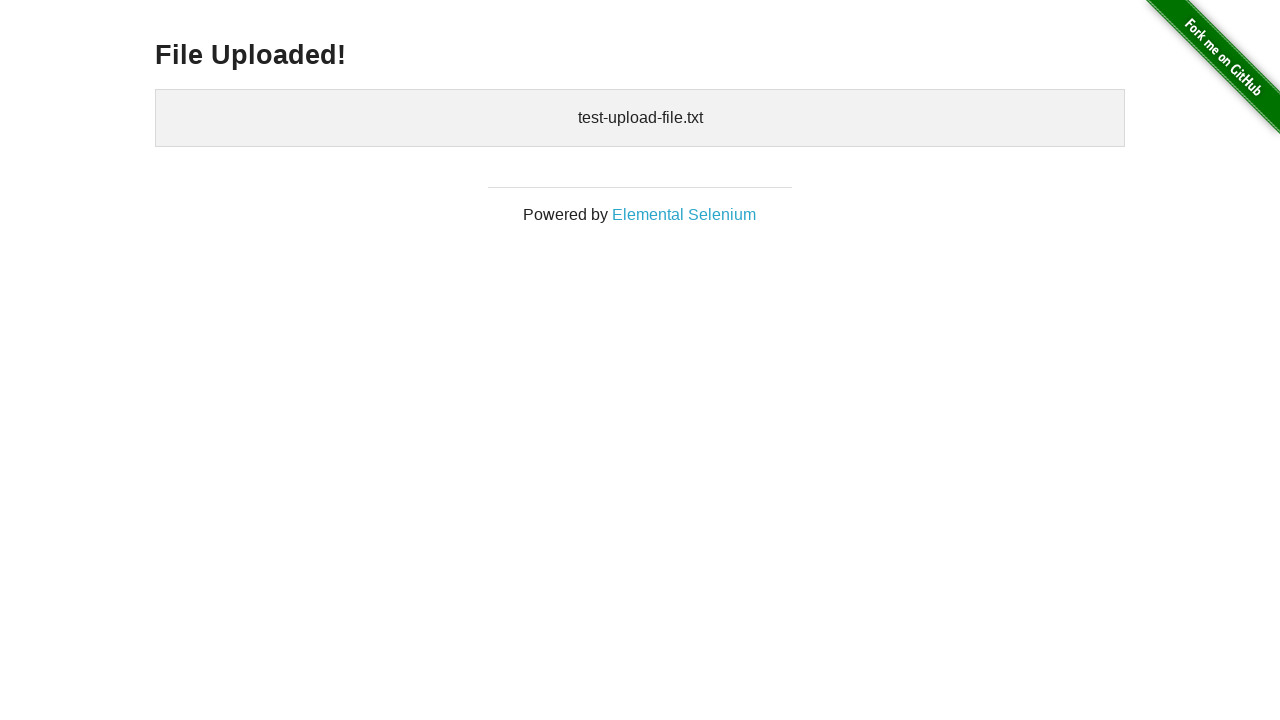

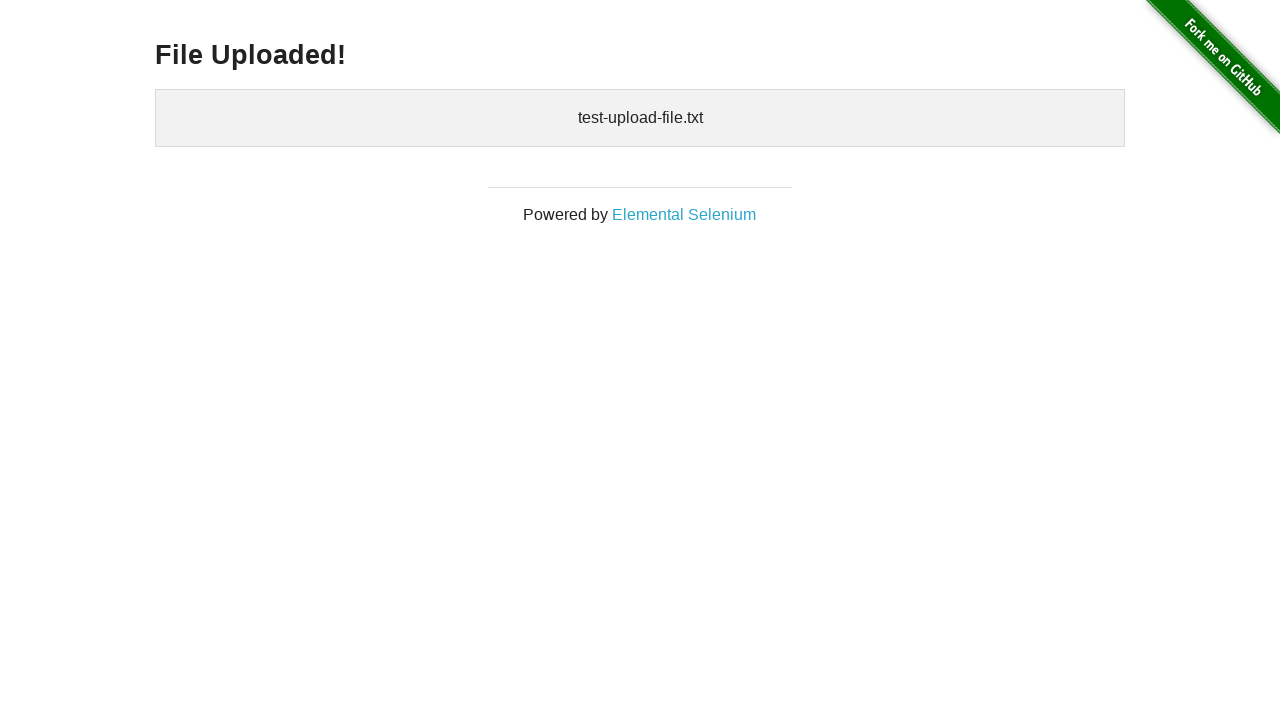